Tests the round trip radio button functionality by verifying that selecting it enables the return date field on a flight booking form

Starting URL: https://rahulshettyacademy.com/dropdownsPractise/

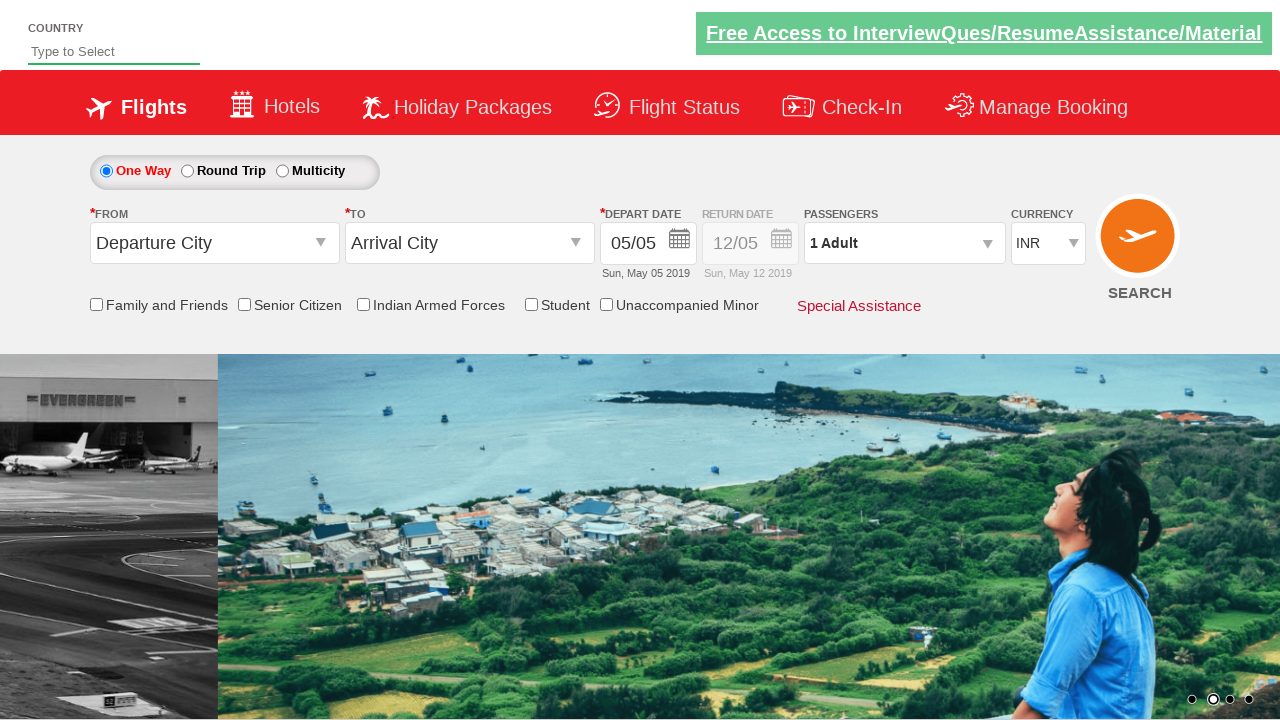

Retrieved initial state of return date element
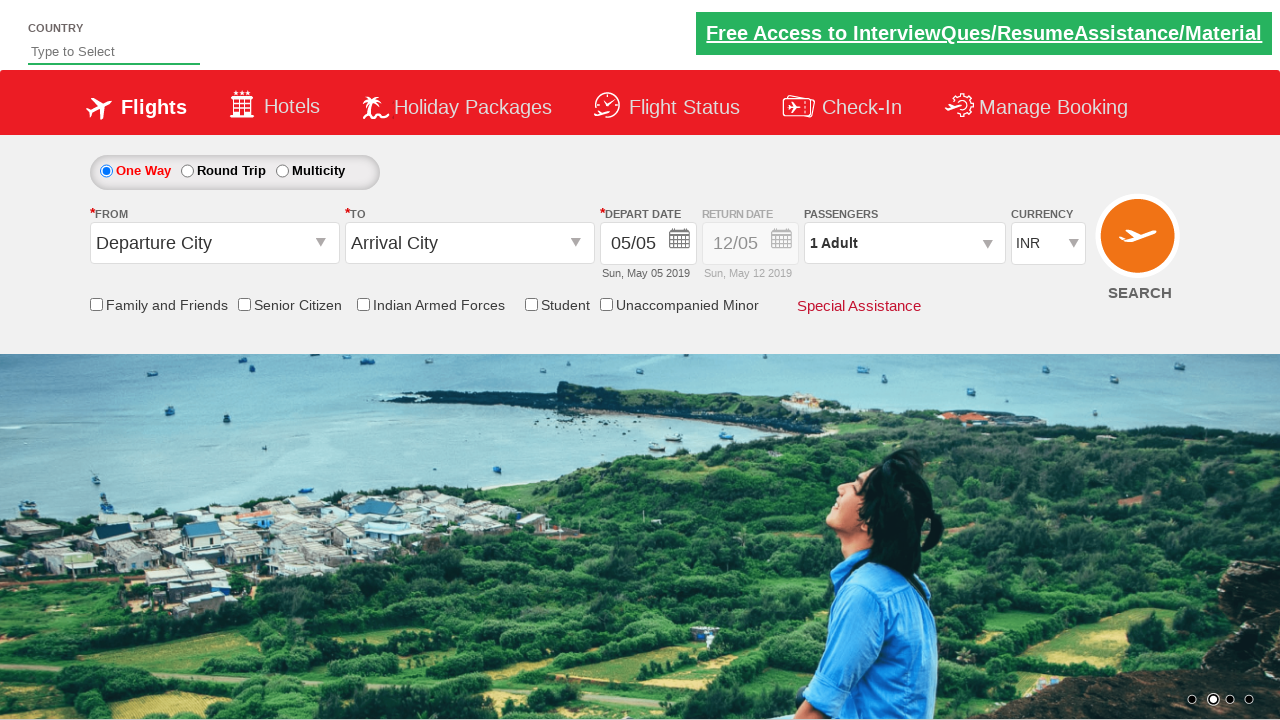

Verified return date field is initially disabled
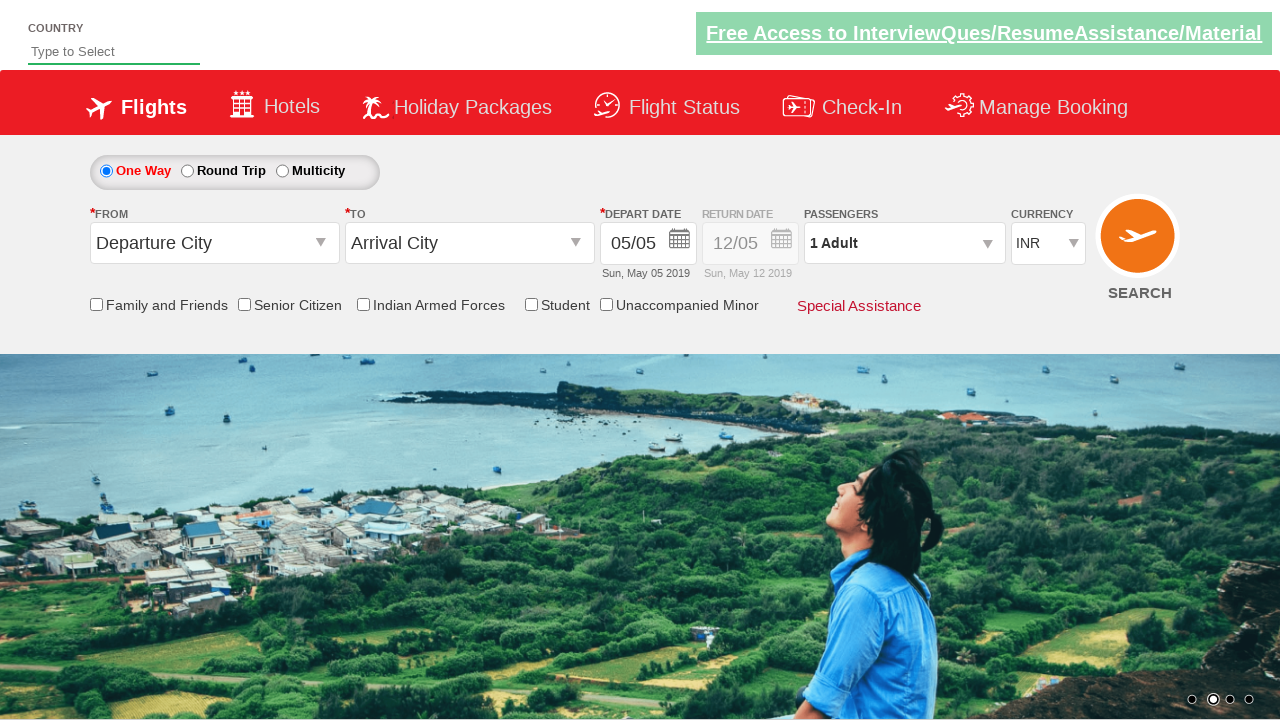

Clicked round trip radio button at (187, 171) on #ctl00_mainContent_rbtnl_Trip_1
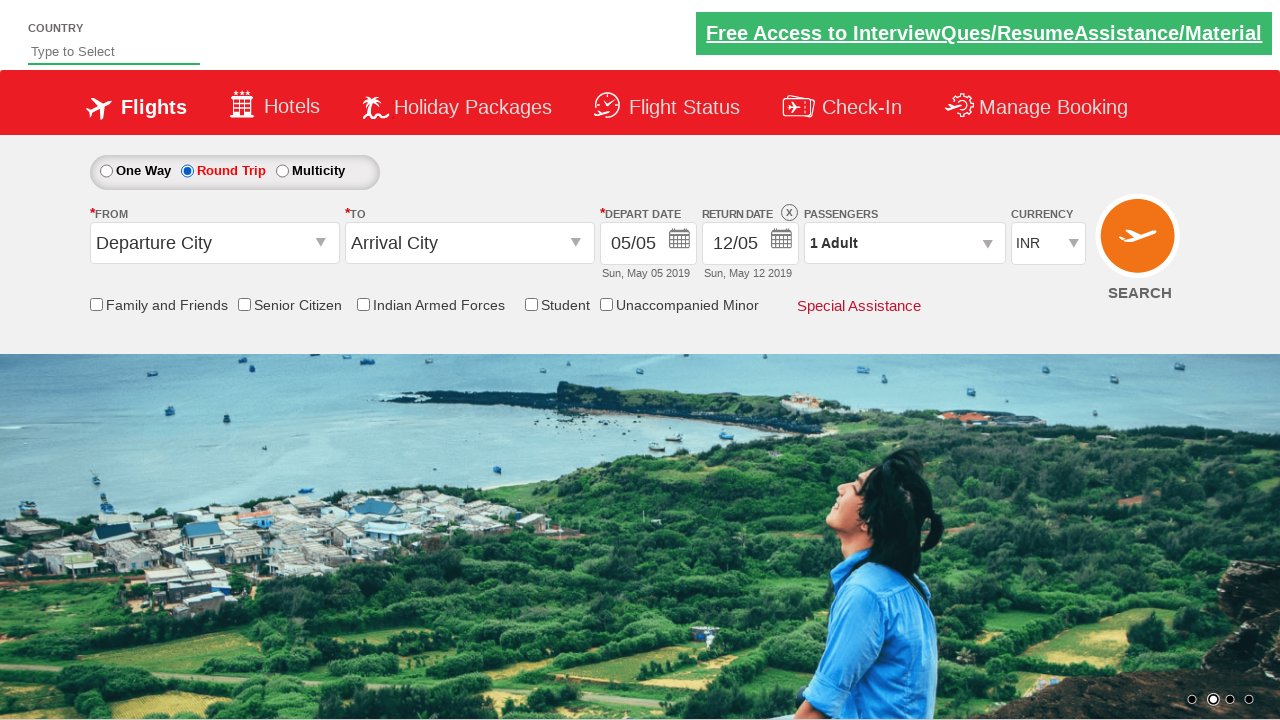

Retrieved updated state of return date element after selecting round trip
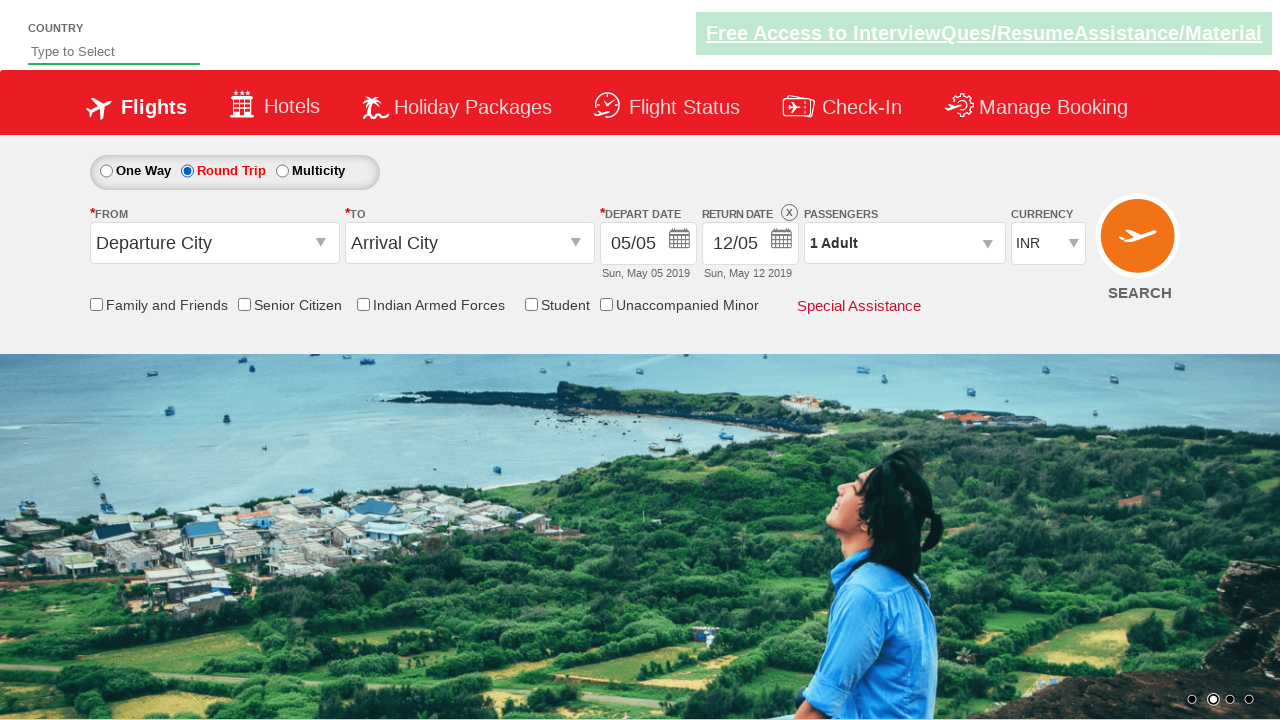

Verified return date field is now enabled after selecting round trip
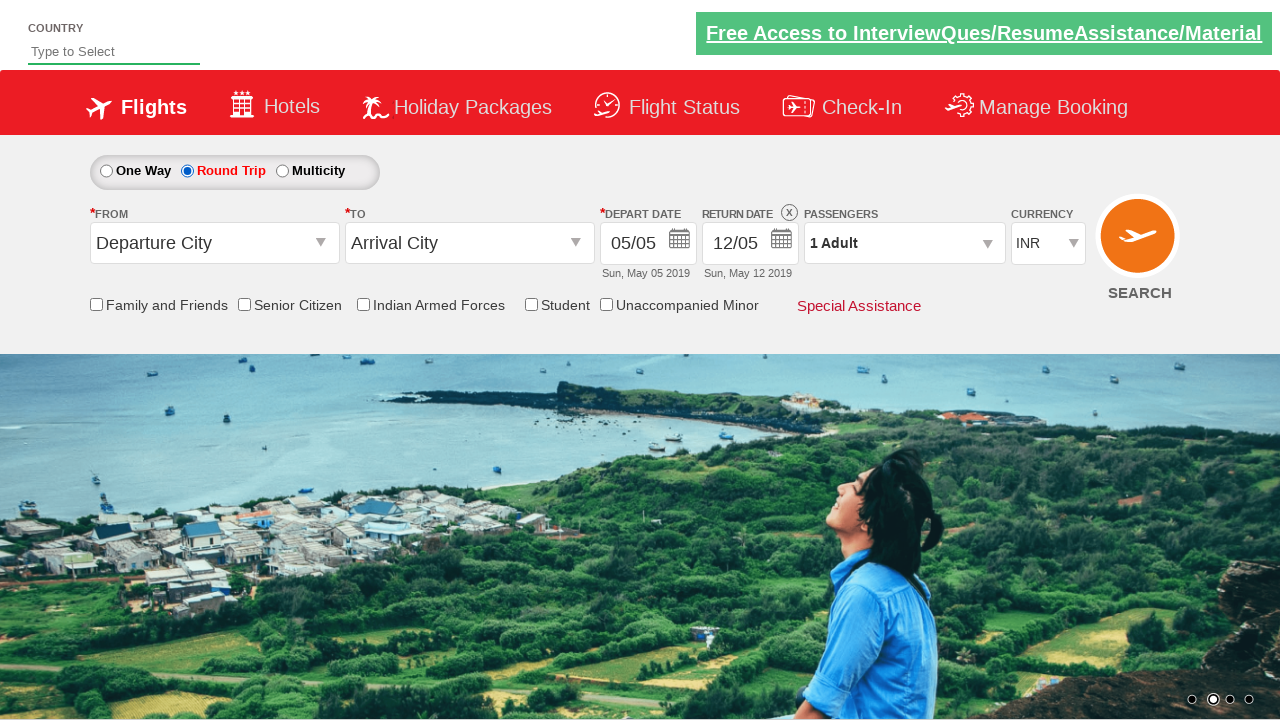

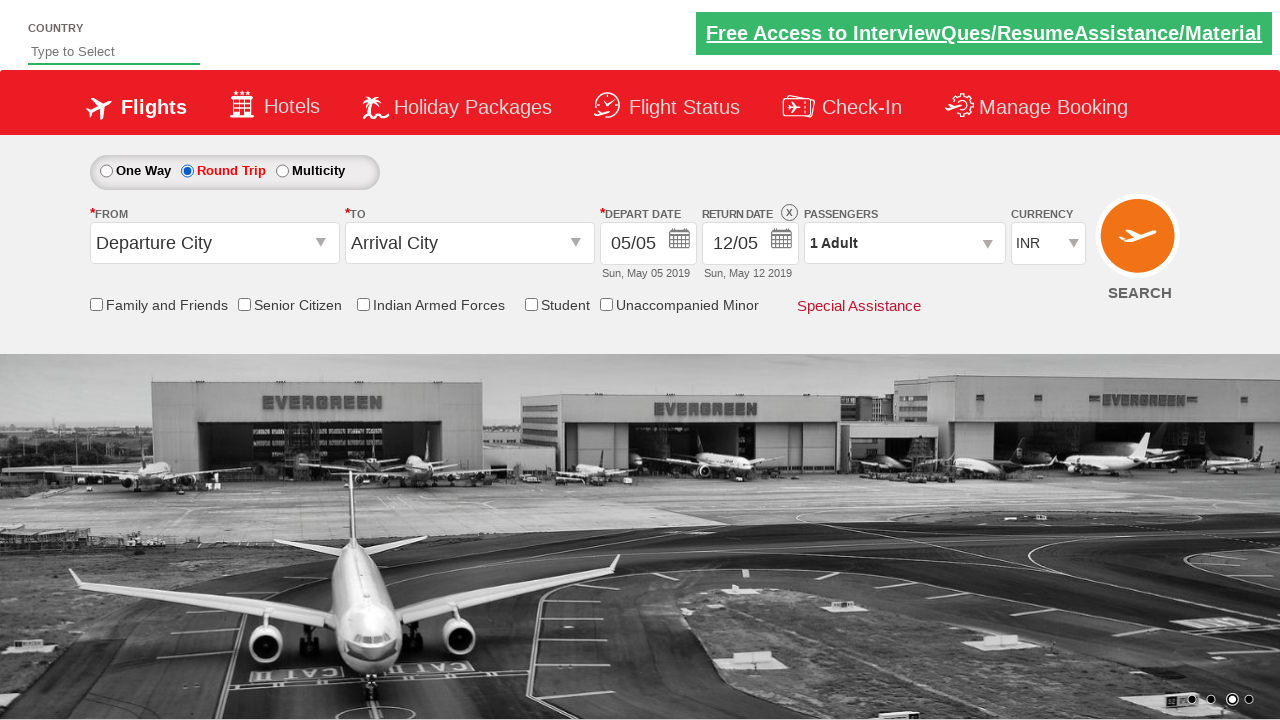